Tests autosuggestive dropdown functionality by typing a partial search term and selecting a matching option from the suggestions list

Starting URL: https://rahulshettyacademy.com/dropdownsPractise/

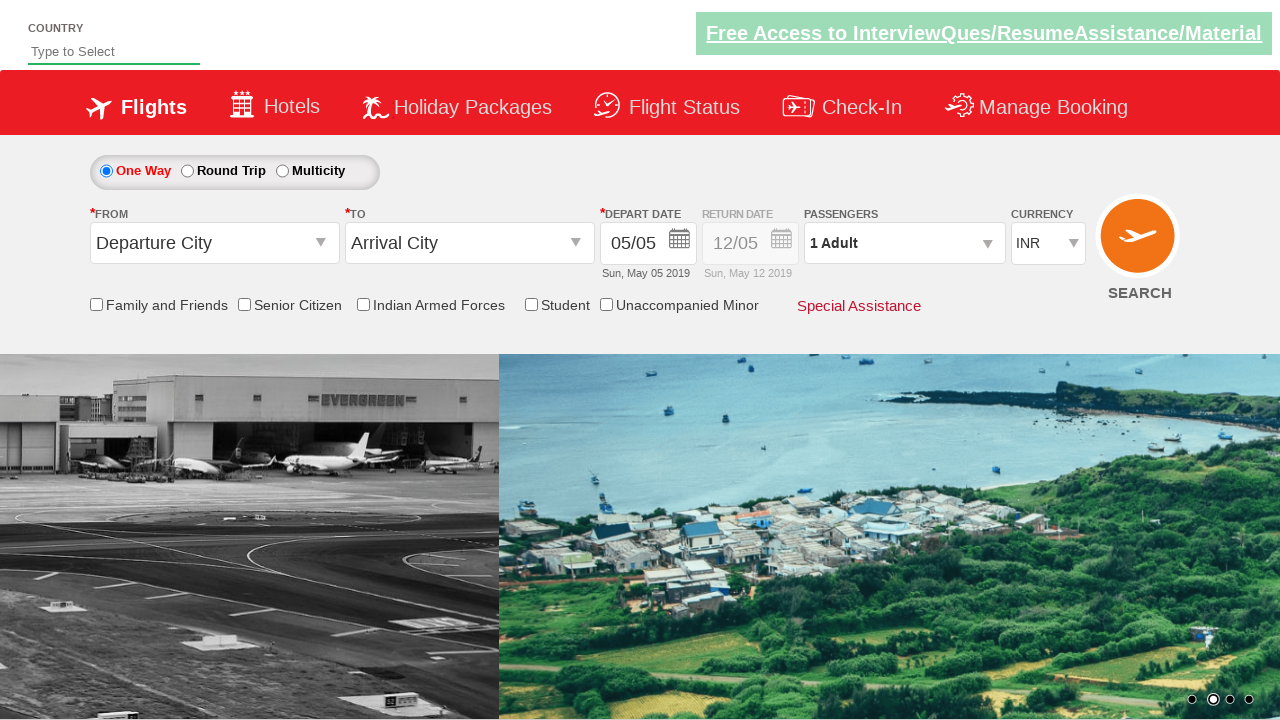

Clicked on the autosuggest input field at (114, 52) on #autosuggest
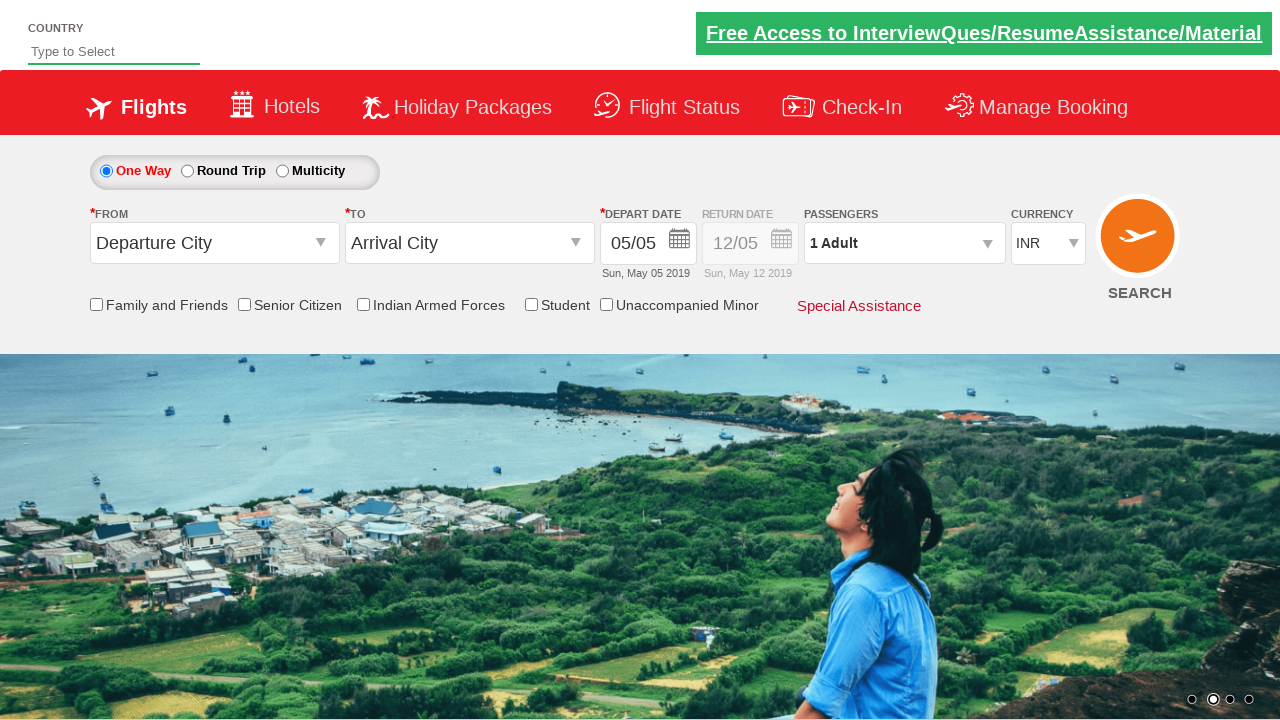

Typed partial search term 'in' to trigger autosuggestive dropdown on #autosuggest
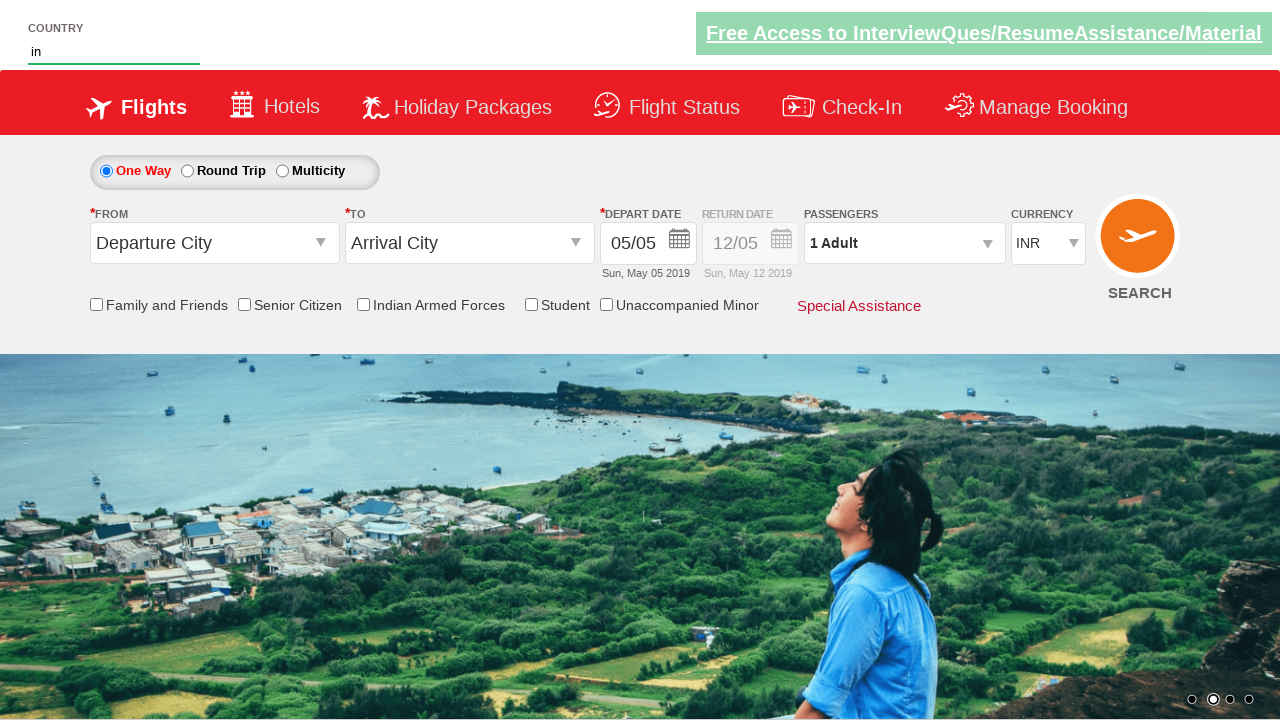

Waited for suggestion items to appear in dropdown
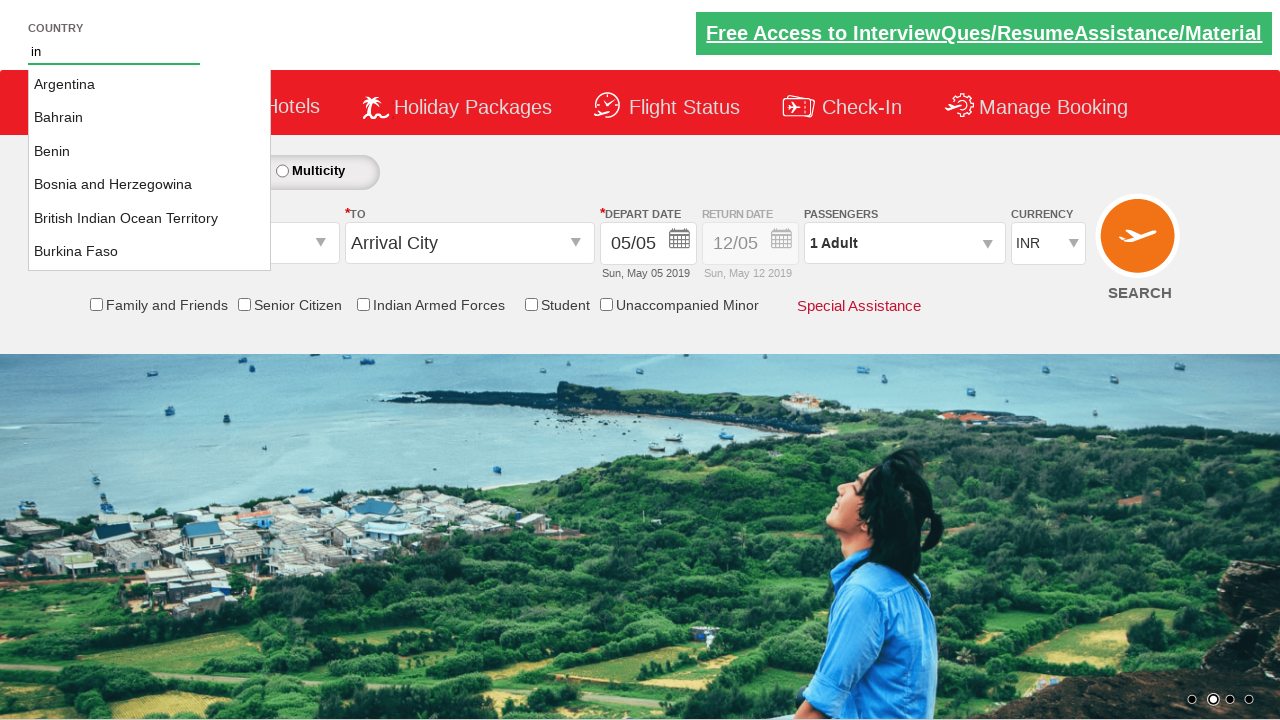

Selected 'India' from the autosuggestive dropdown suggestions at (150, 218) on li.ui-menu-item a:has-text('India')
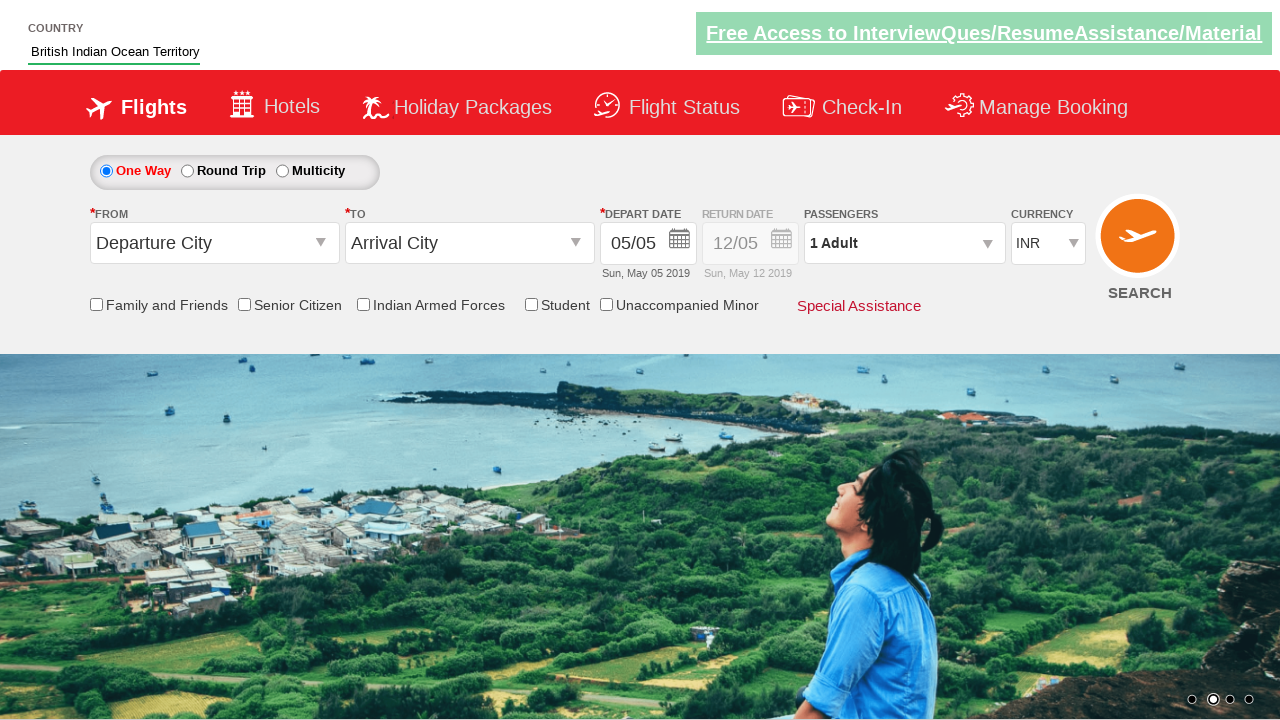

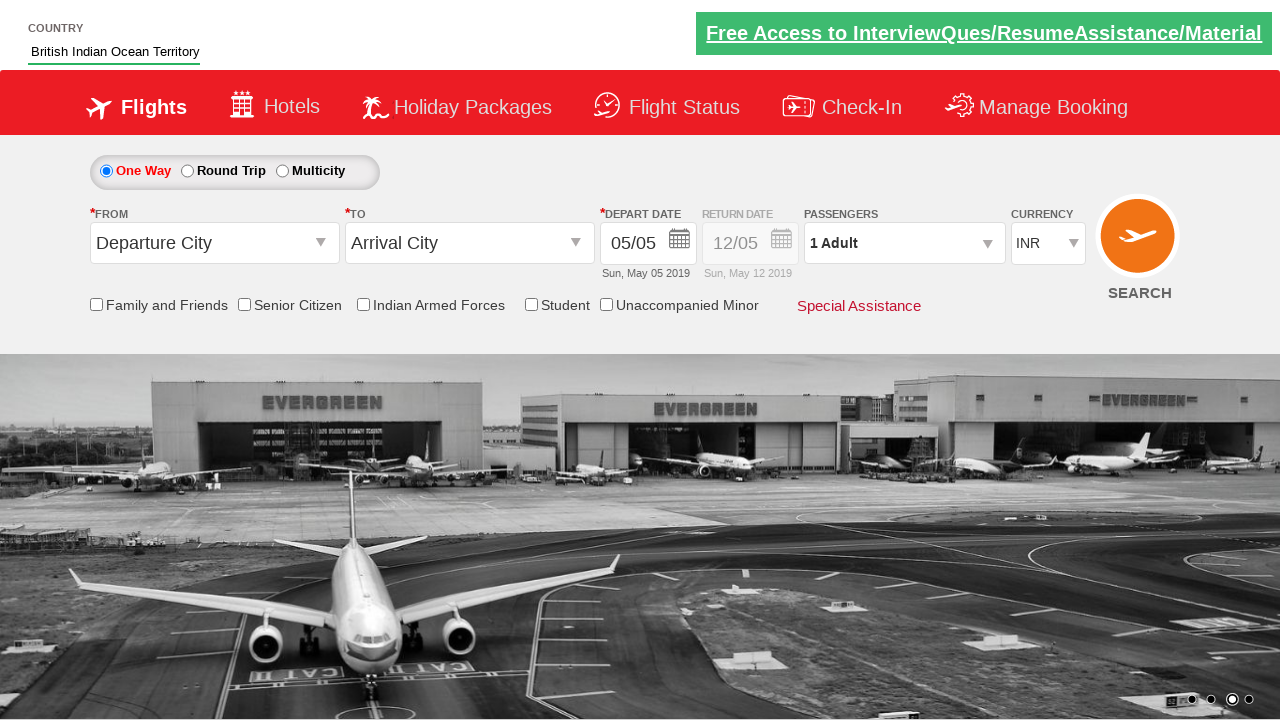